Tests the e-commerce checkout flow by adding a MacBook to cart, proceeding to checkout as a guest, and filling in shipping/billing information

Starting URL: https://opencart-prf.exense.ch/

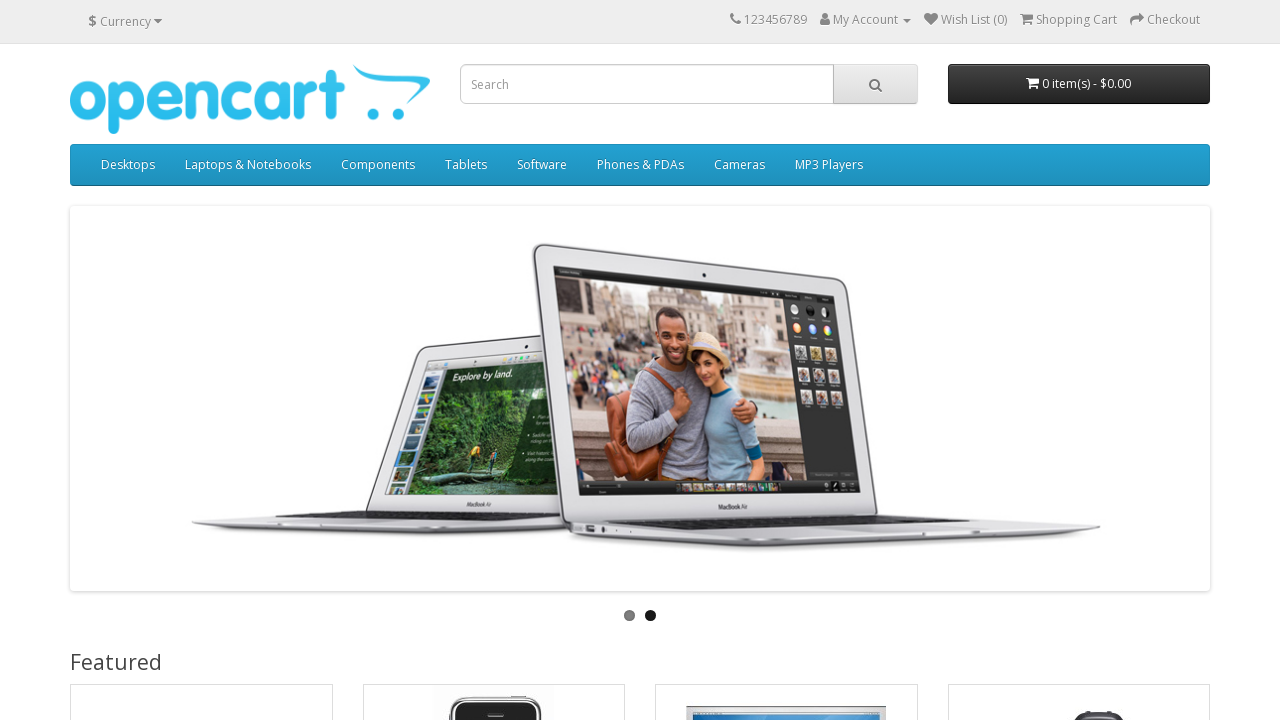

Clicked on MacBook product at (126, 360) on text=MacBook
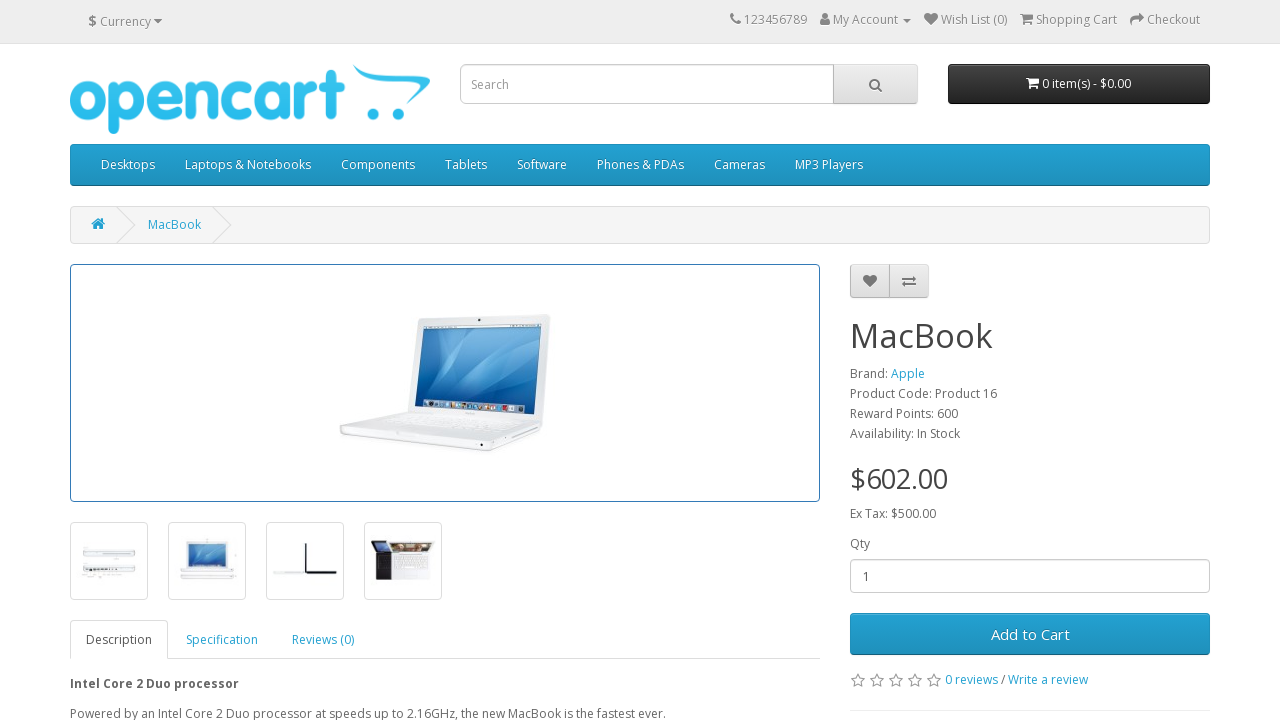

Clicked 'Add to Cart' button at (1030, 634) on text=Add to Cart
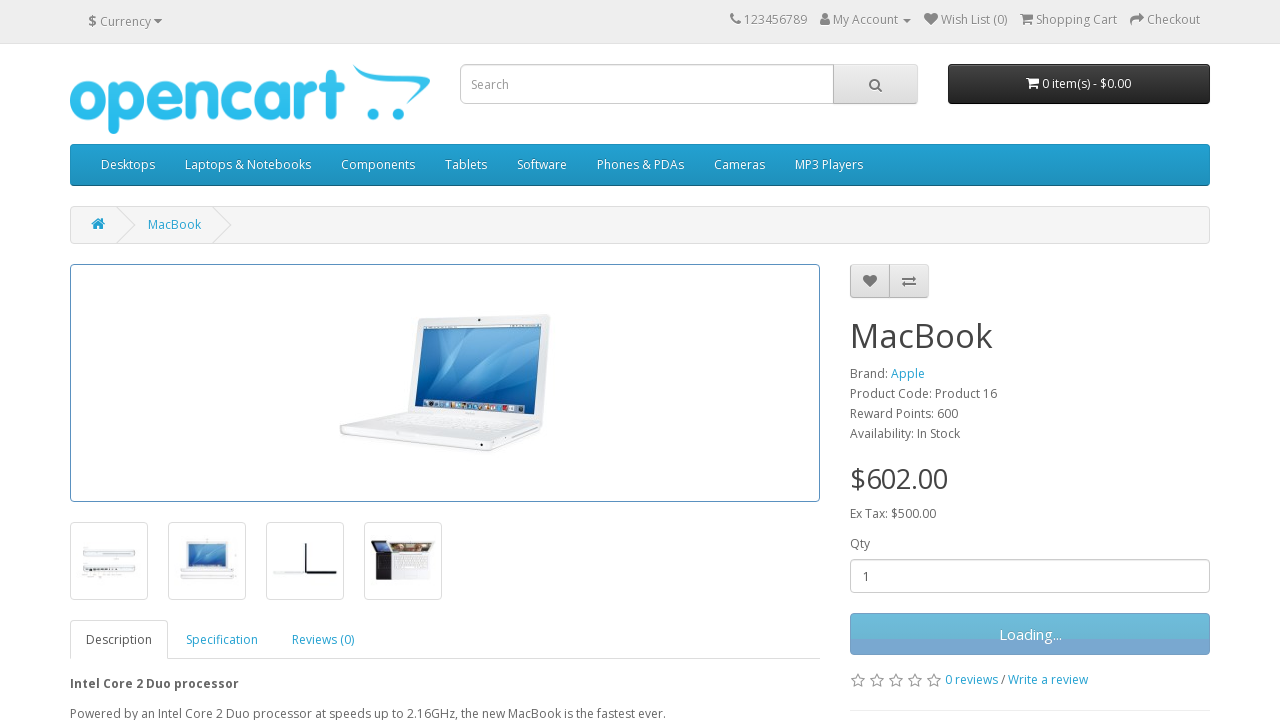

Clicked on cart item count showing '1 item' at (1026, 83) on text=1 item
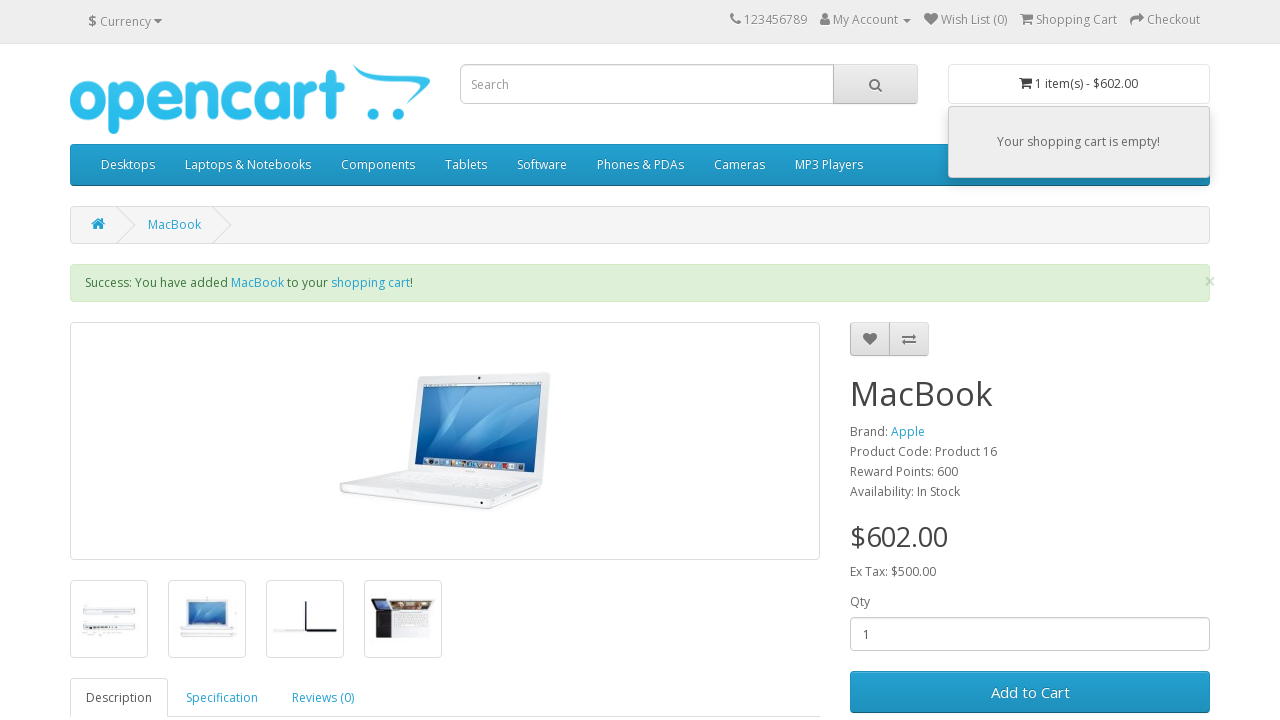

Clicked 'View Cart' button at (1042, 338) on text=View Cart
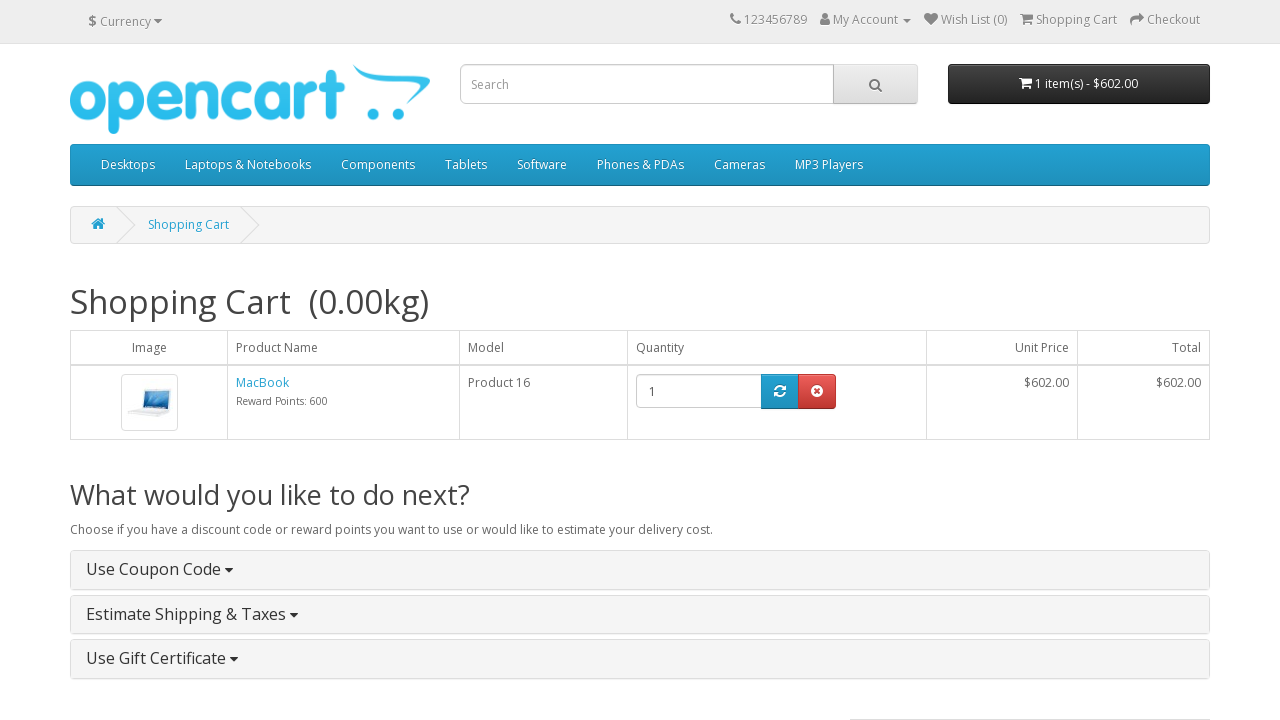

Clicked 'Checkout' link at (1170, 415) on xpath=//a[text()='Checkout']
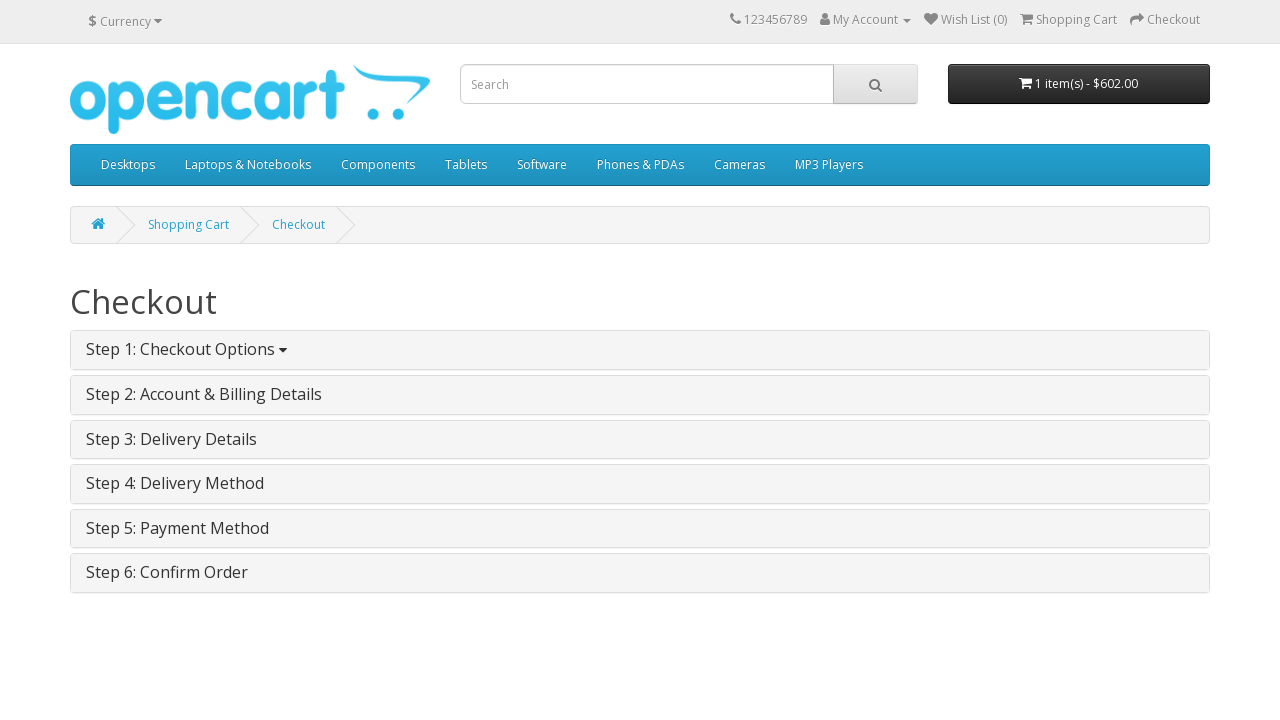

Selected 'Guest Checkout' option at (140, 510) on text=Guest Checkout
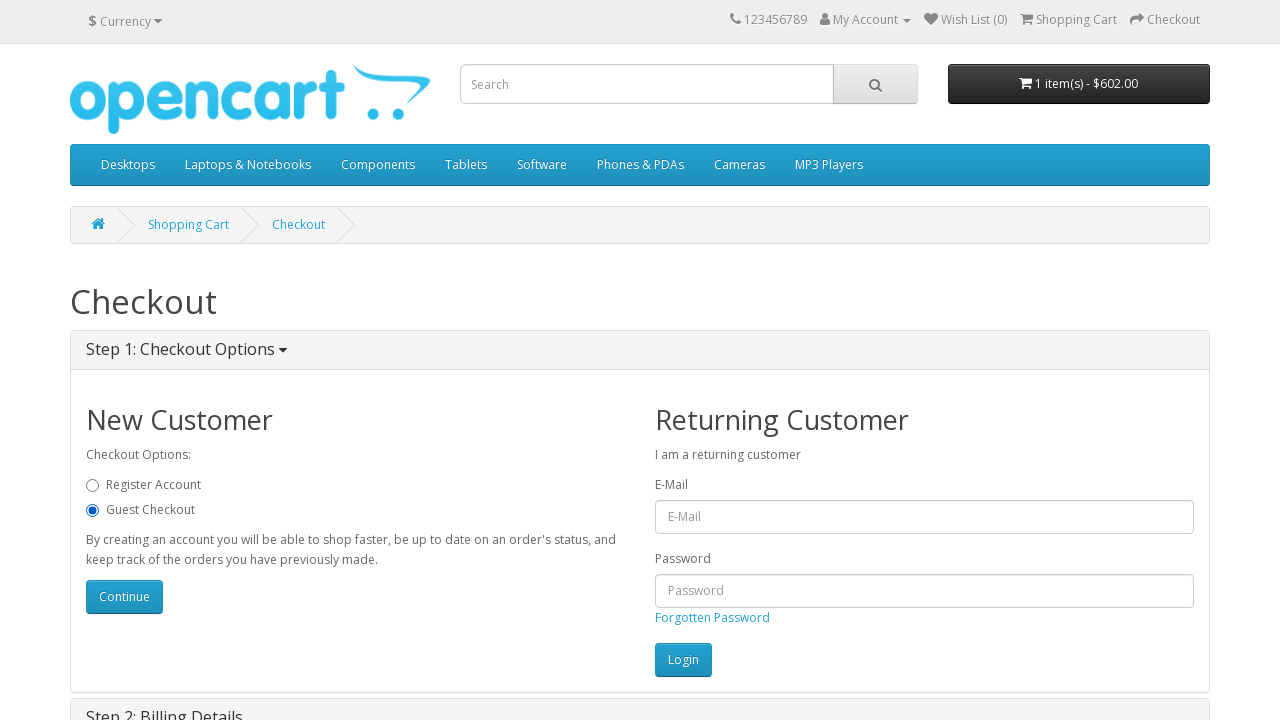

Waited for form to load
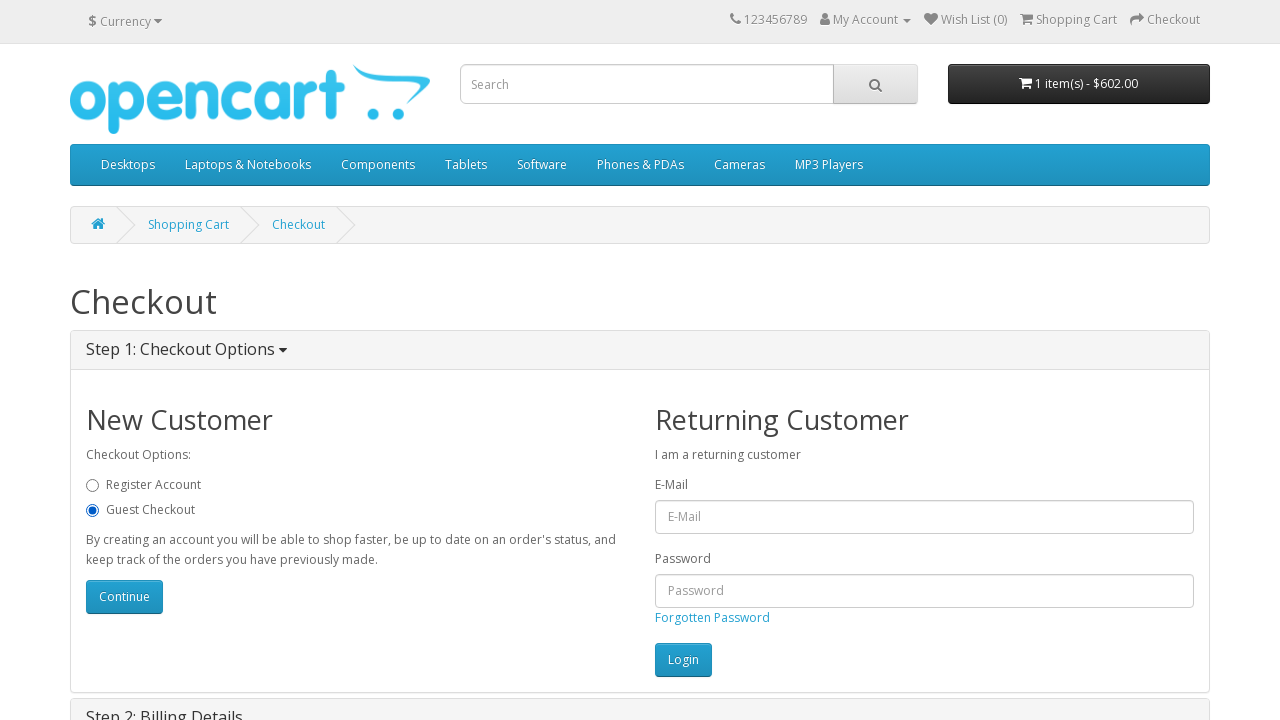

Clicked account button to proceed at (124, 597) on #button-account
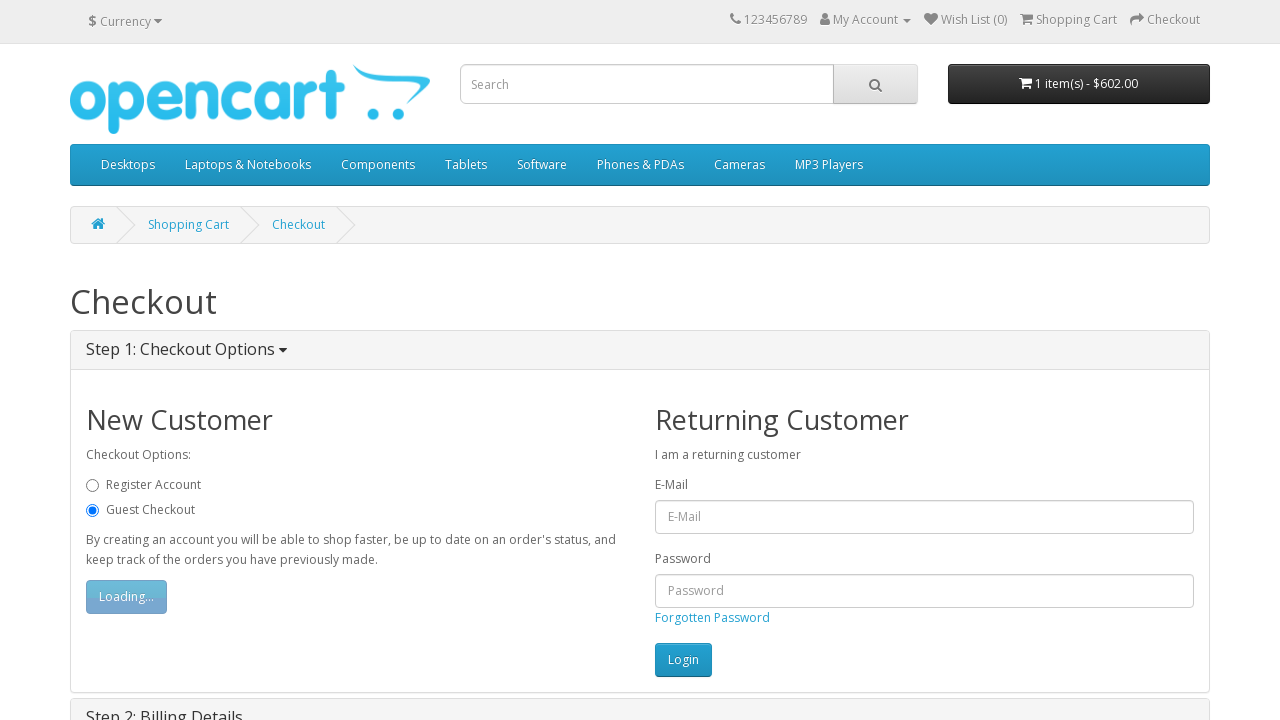

Filled in first name 'Marcus' on #input-payment-firstname
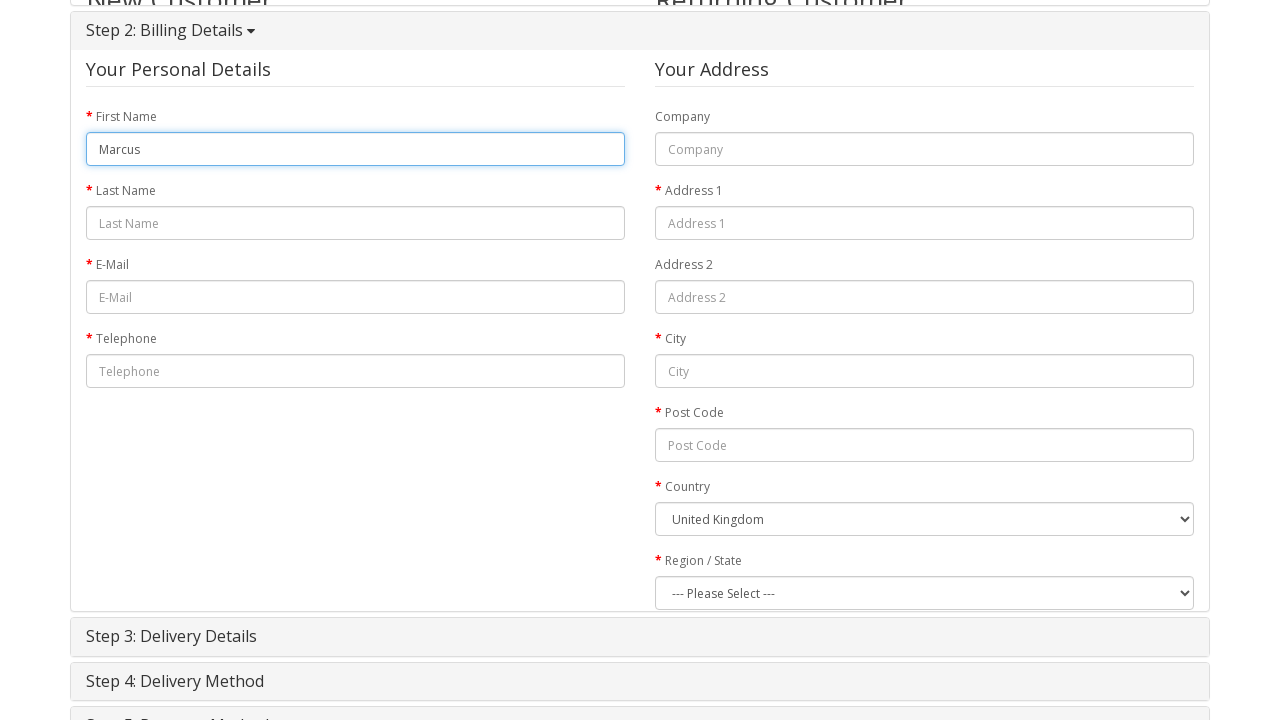

Filled in last name 'Thompson' on #input-payment-lastname
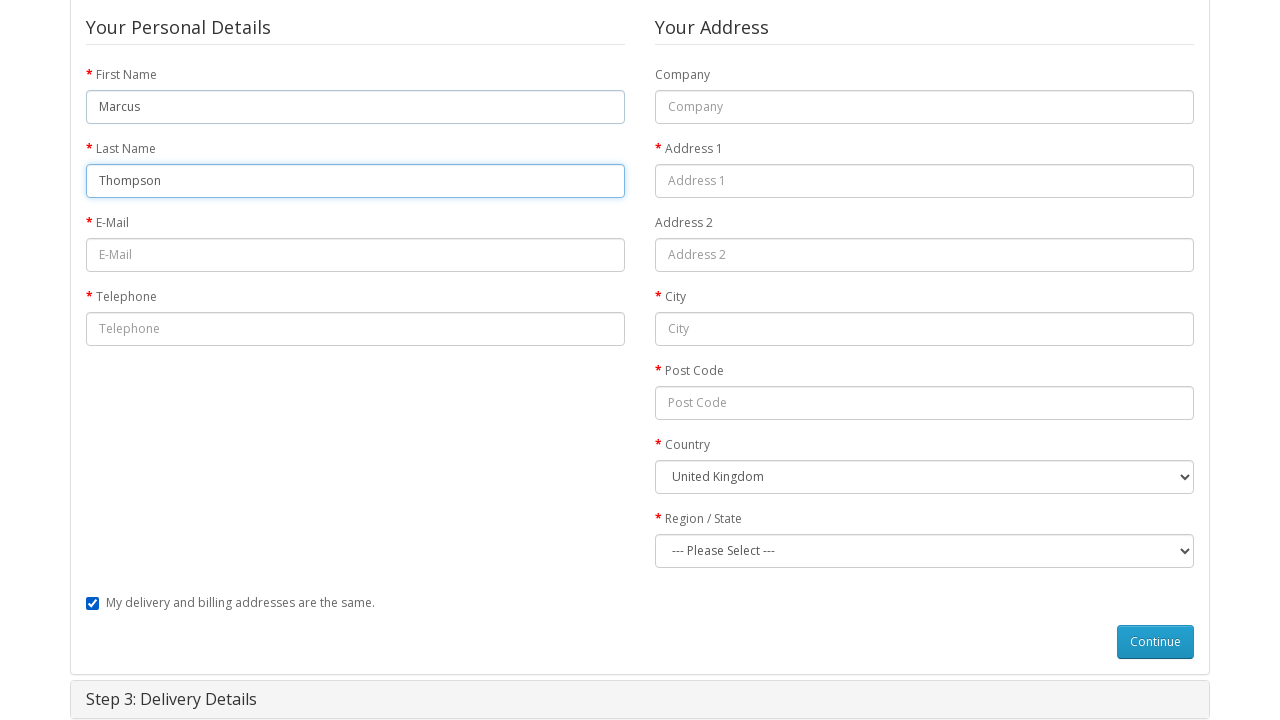

Filled in email 'marcus.thompson@example.com' on #input-payment-email
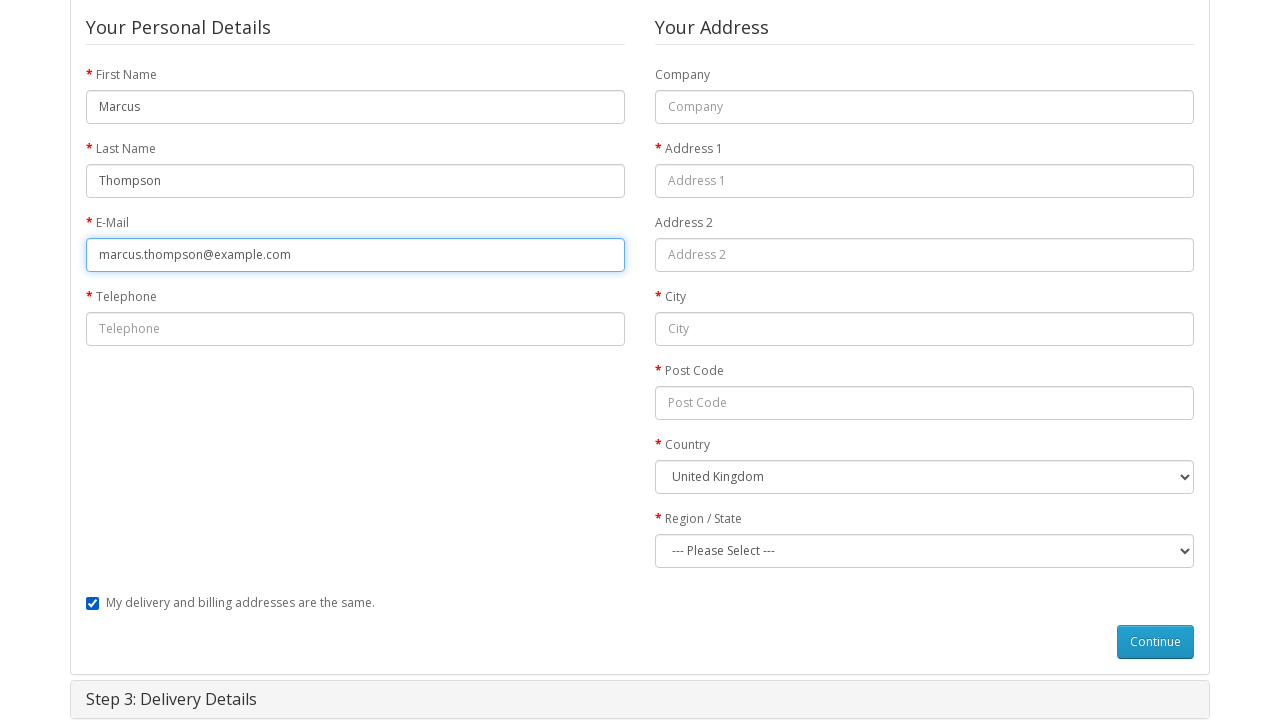

Filled in telephone '+41789456123' on #input-payment-telephone
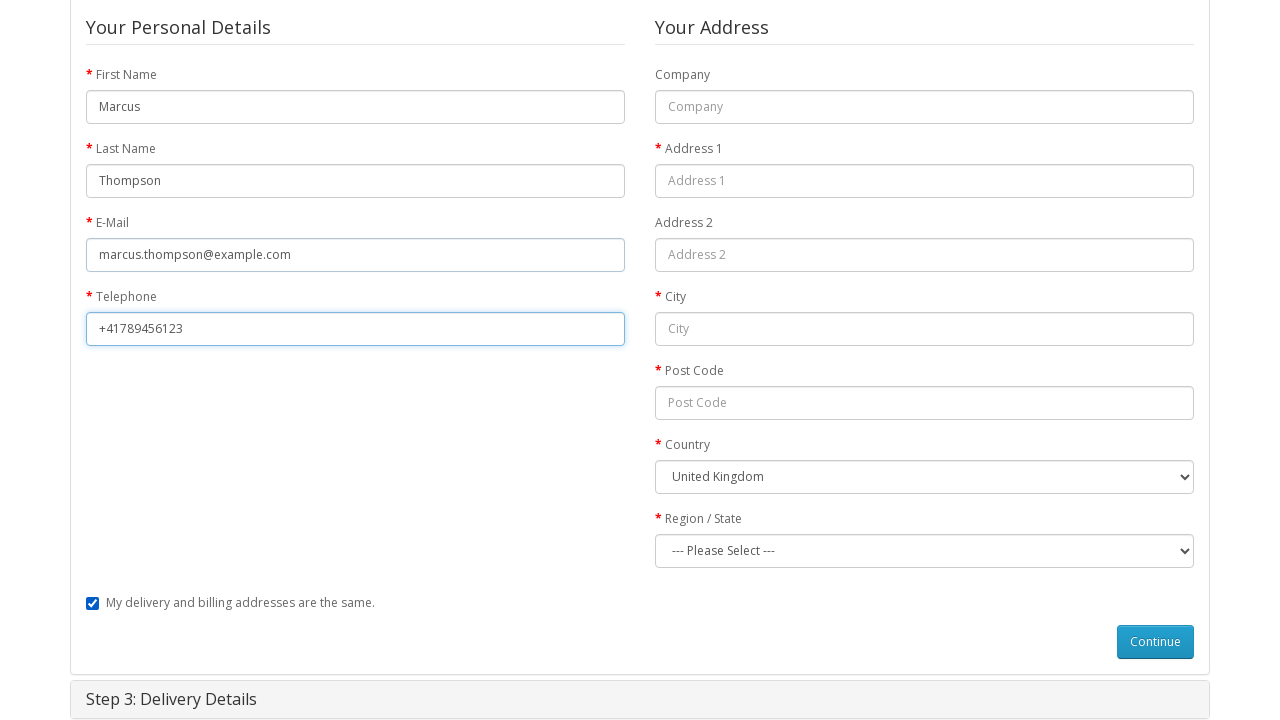

Filled in address 'Bahnhofstrasse 42' on #input-payment-address-1
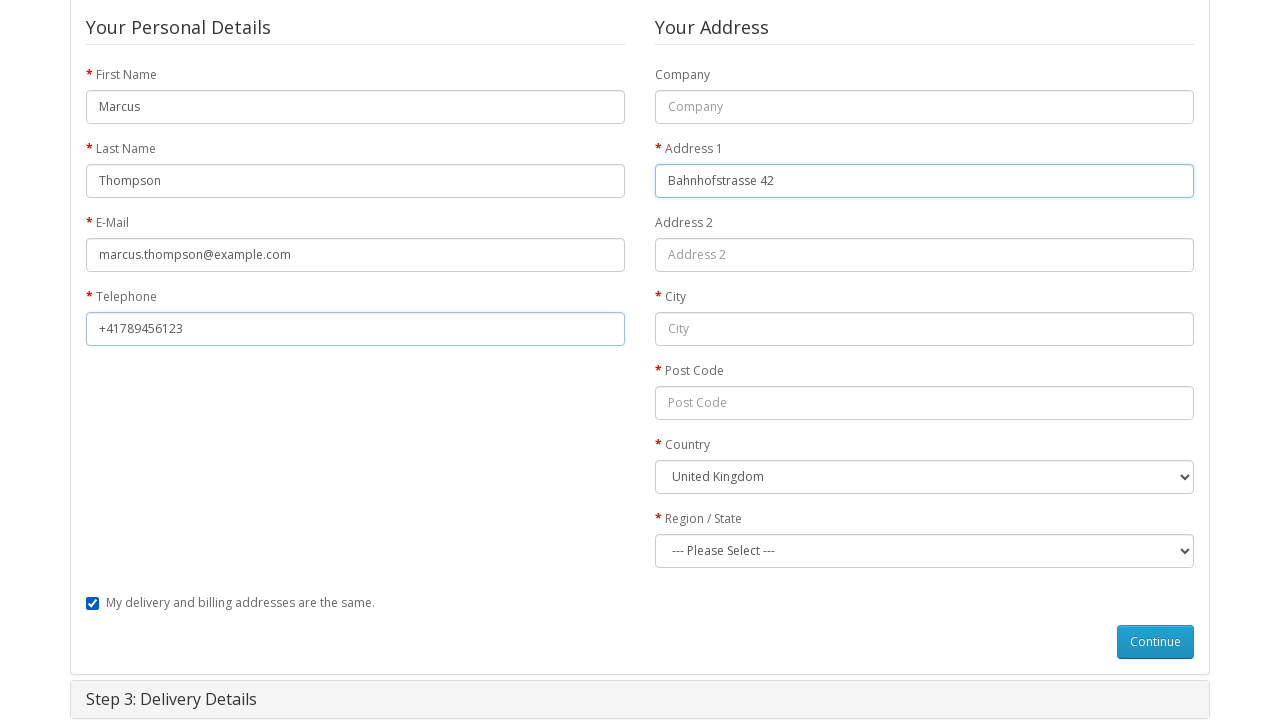

Filled in city 'Zurich' on #input-payment-city
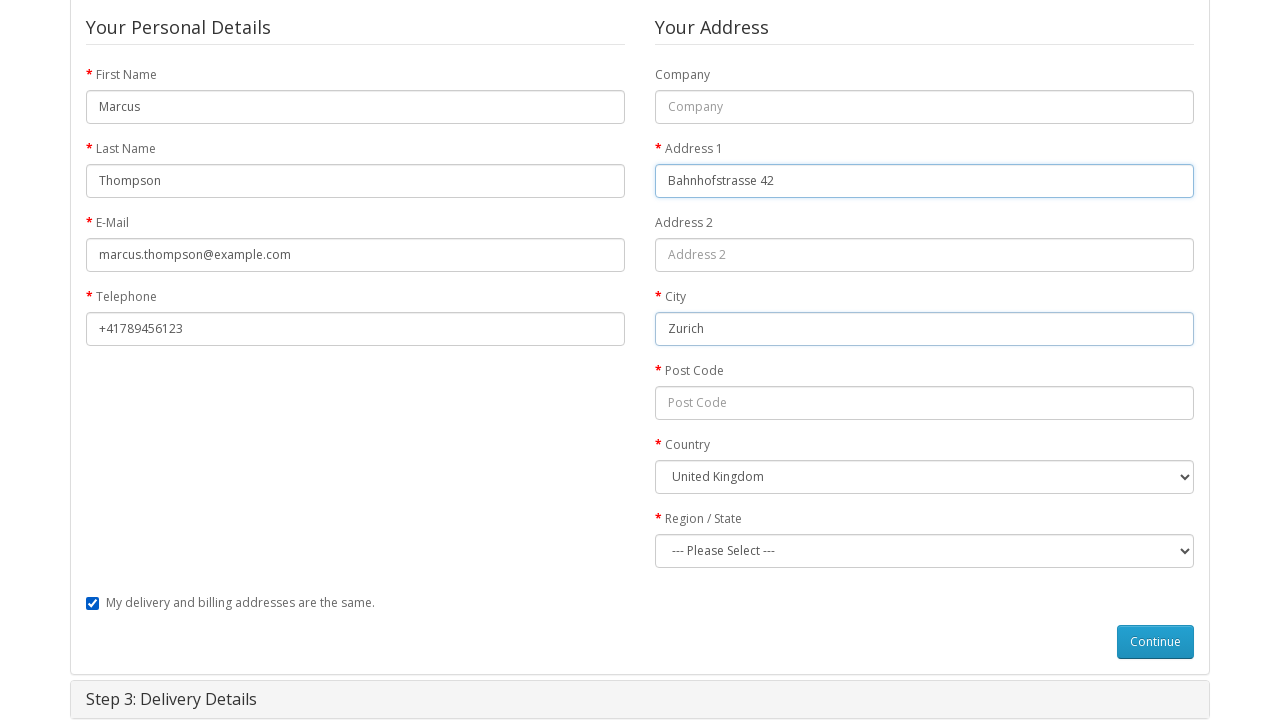

Filled in postal code '8001' on #input-payment-postcode
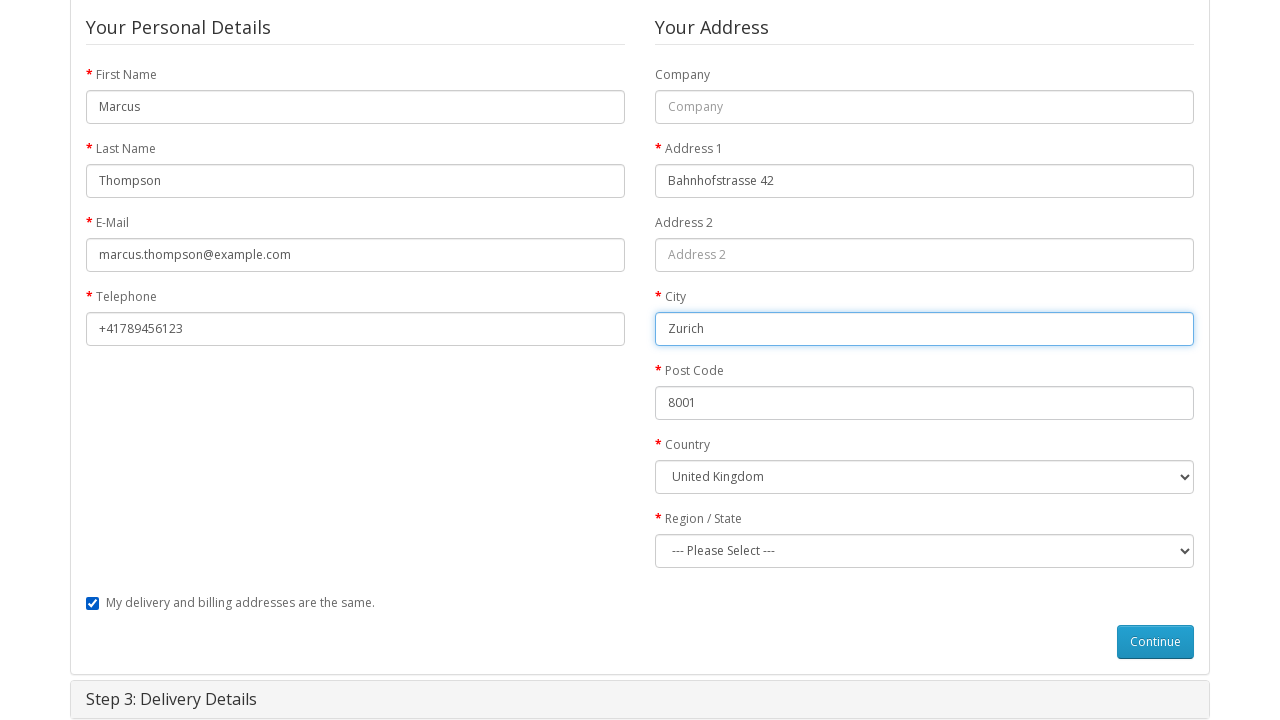

Selected country 'Switzerland' on #input-payment-country
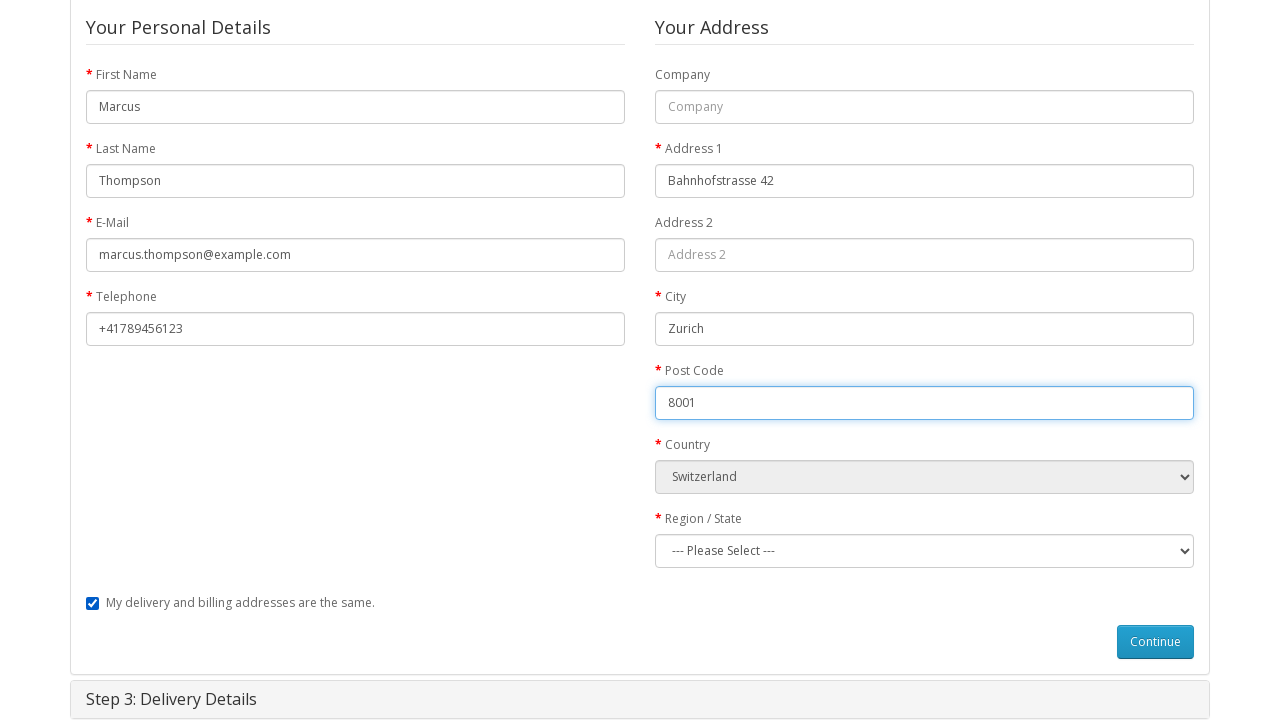

Selected region 'Zürich' on #input-payment-zone
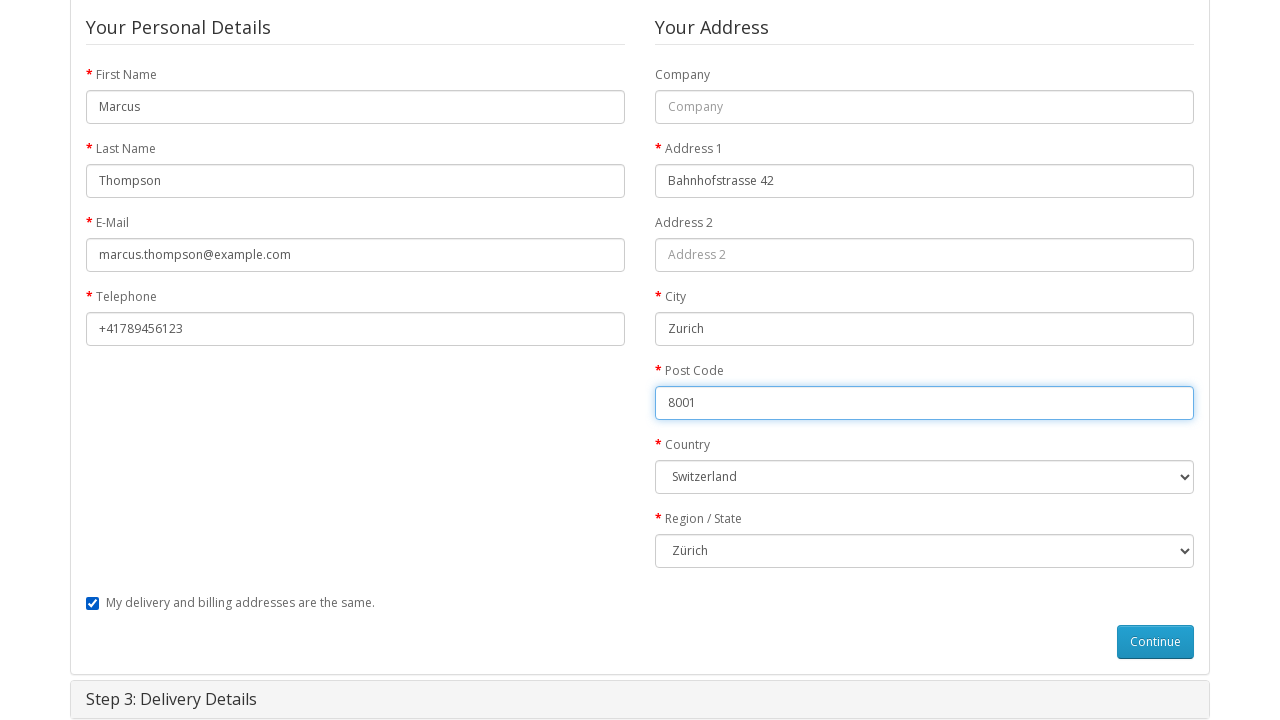

Submitted guest checkout form at (1156, 642) on #button-guest
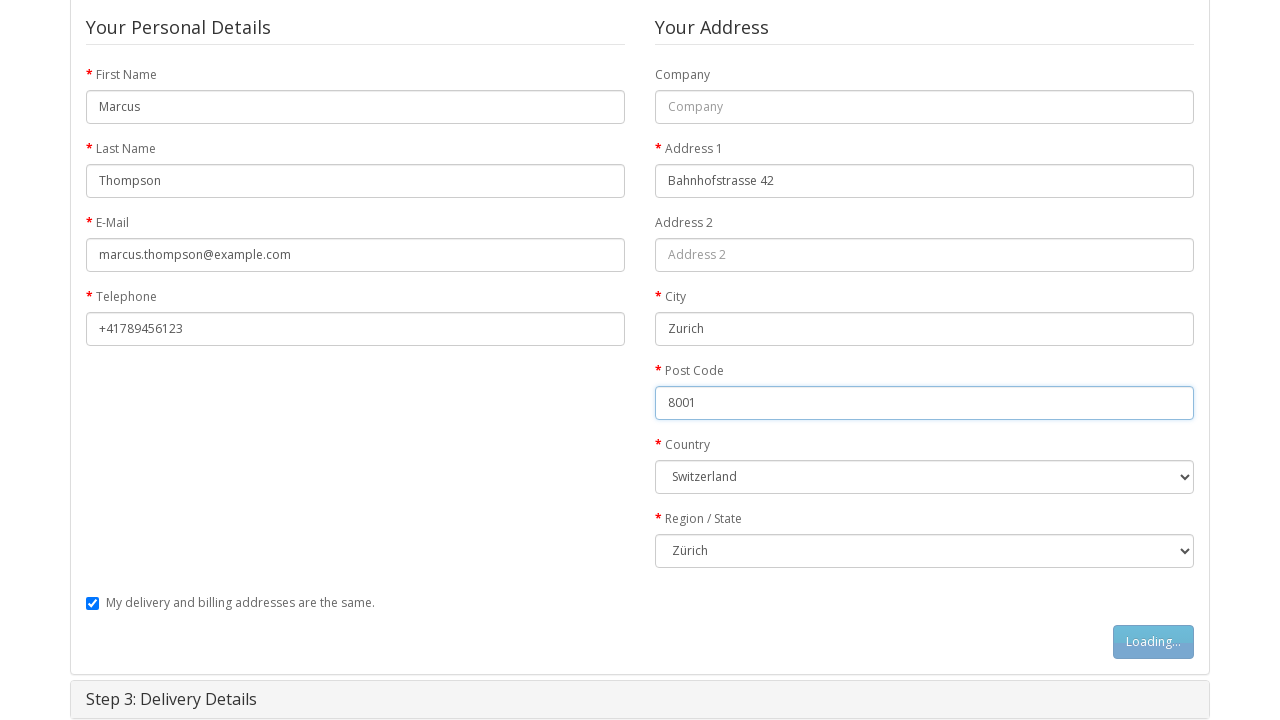

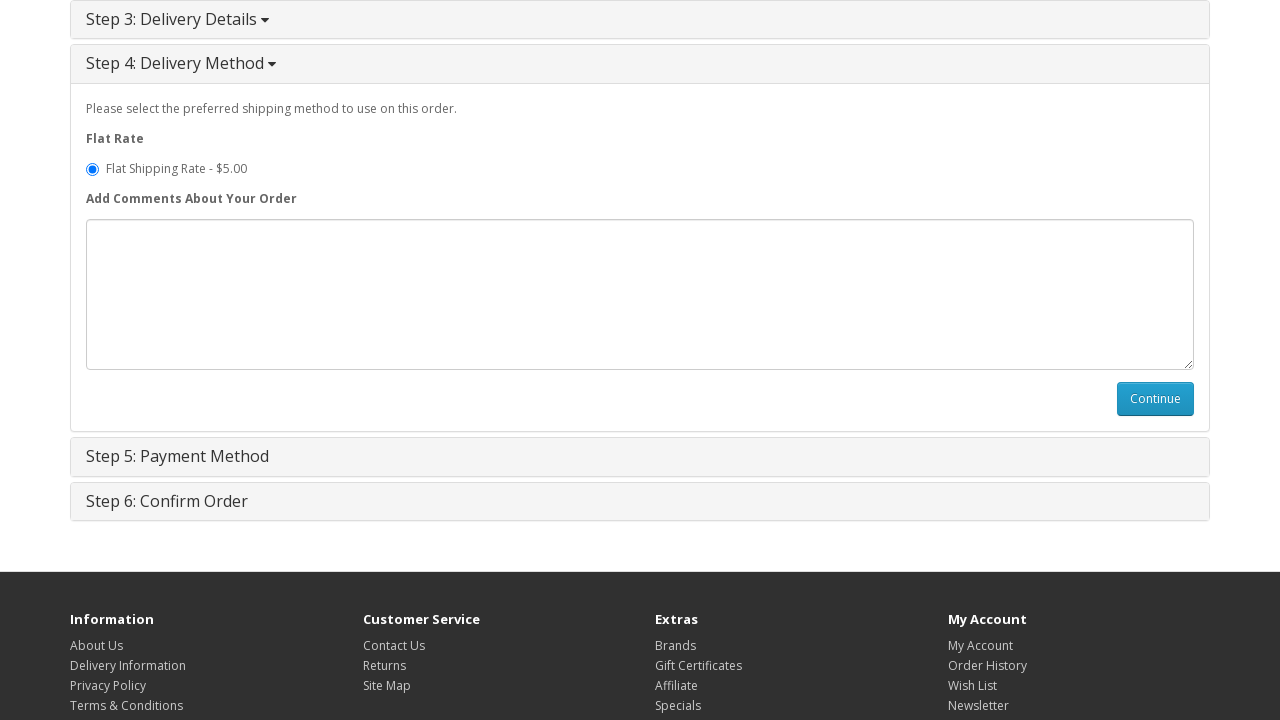